Tests dropdown functionality by clicking on a country dropdown select element and selecting an option from the available choices.

Starting URL: https://practice.expandtesting.com/dropdown

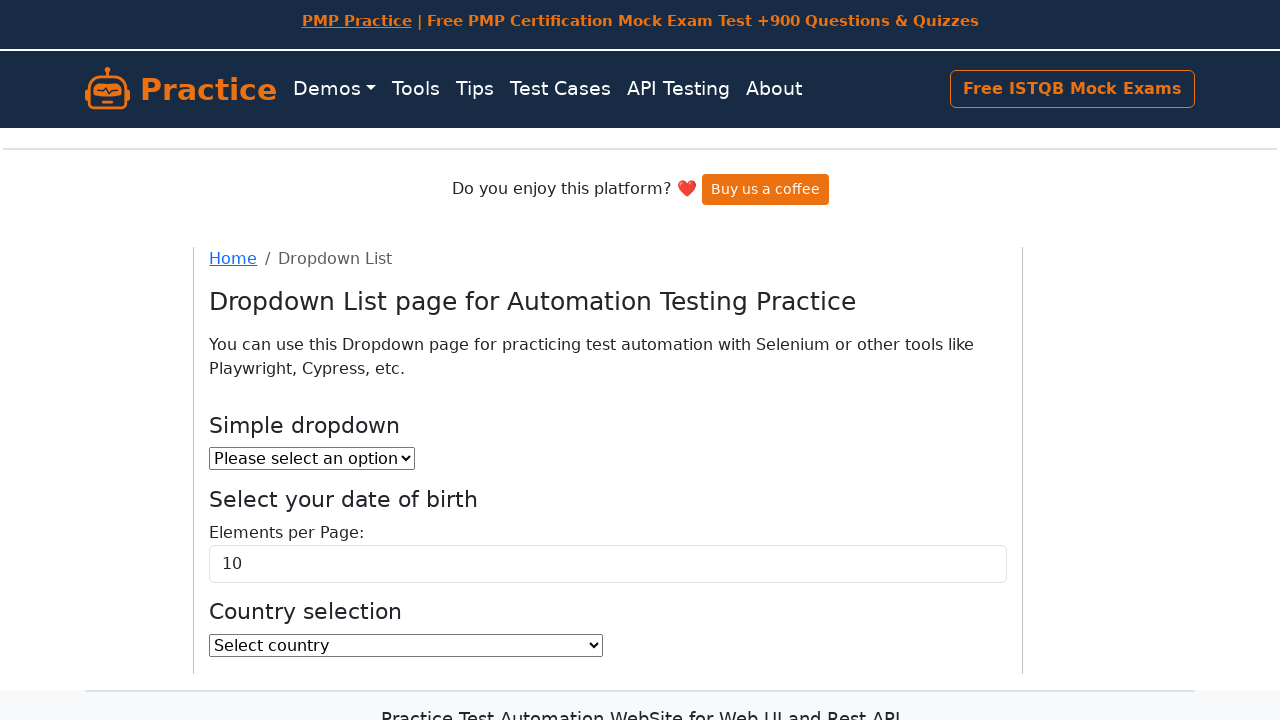

Clicked on the country dropdown select element at (406, 645) on select#country
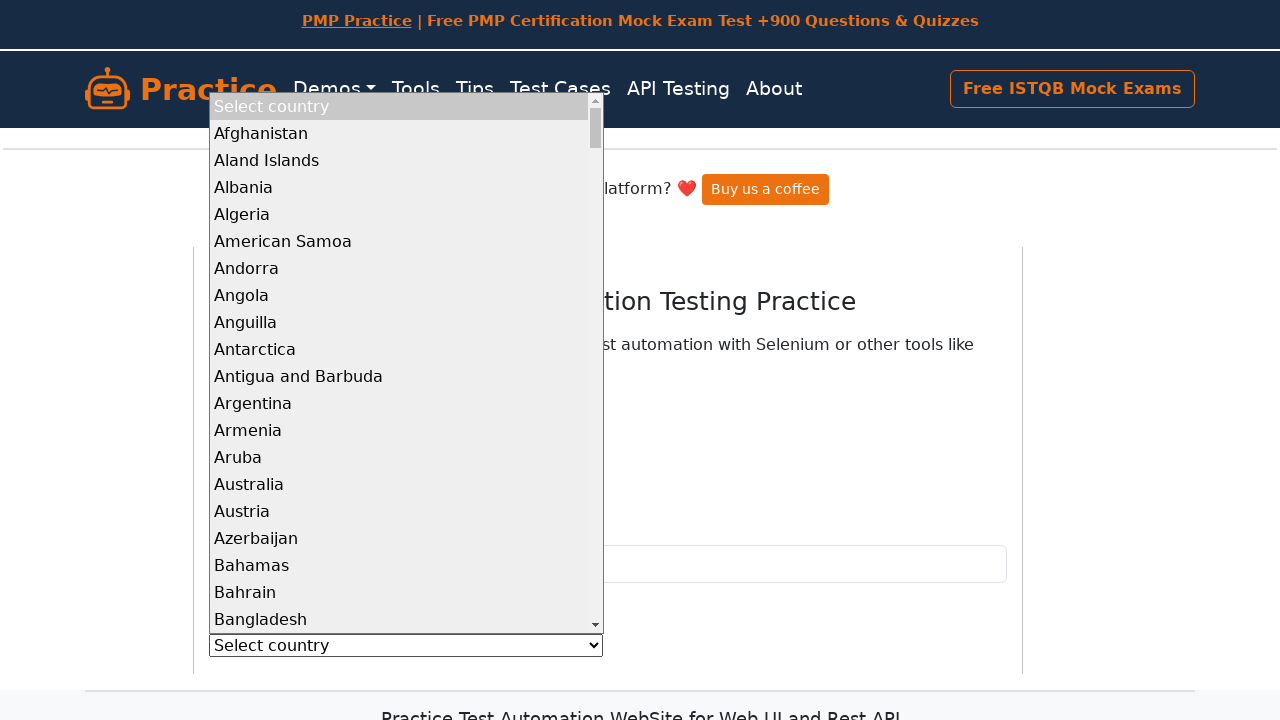

Selected 'India' from the dropdown options on select#country
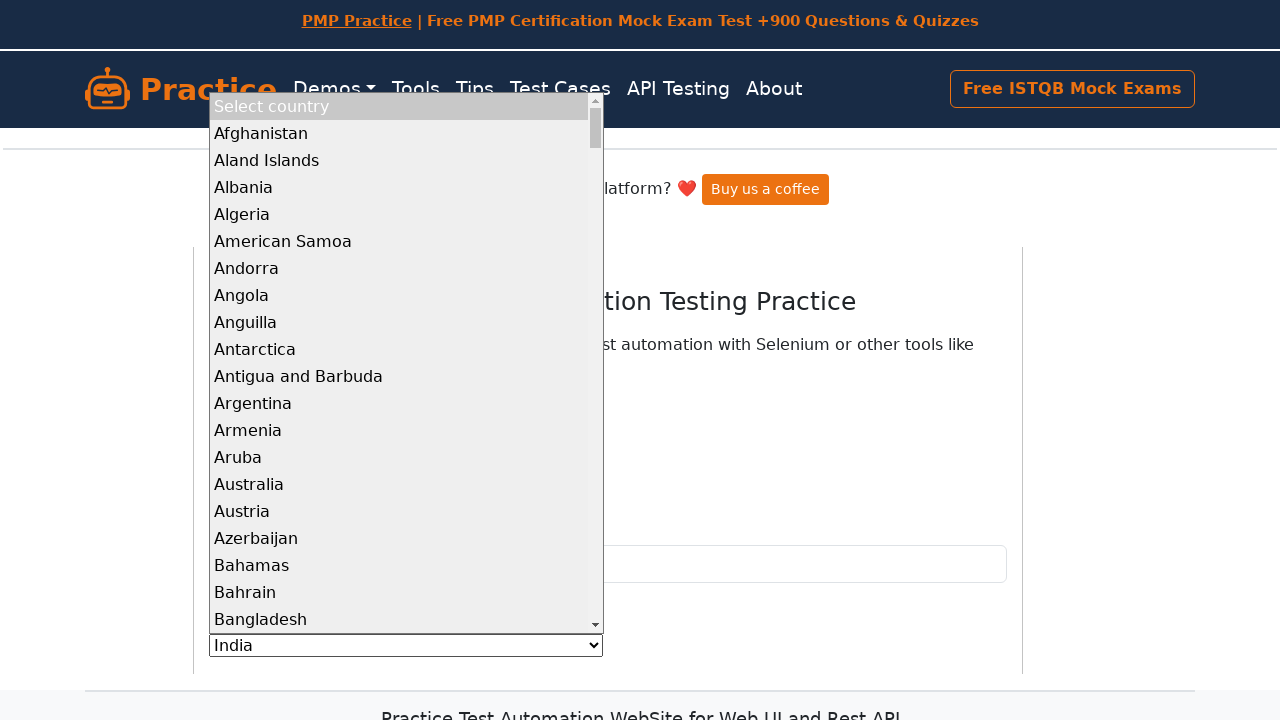

Verified that a country option was selected (dropdown value is not empty)
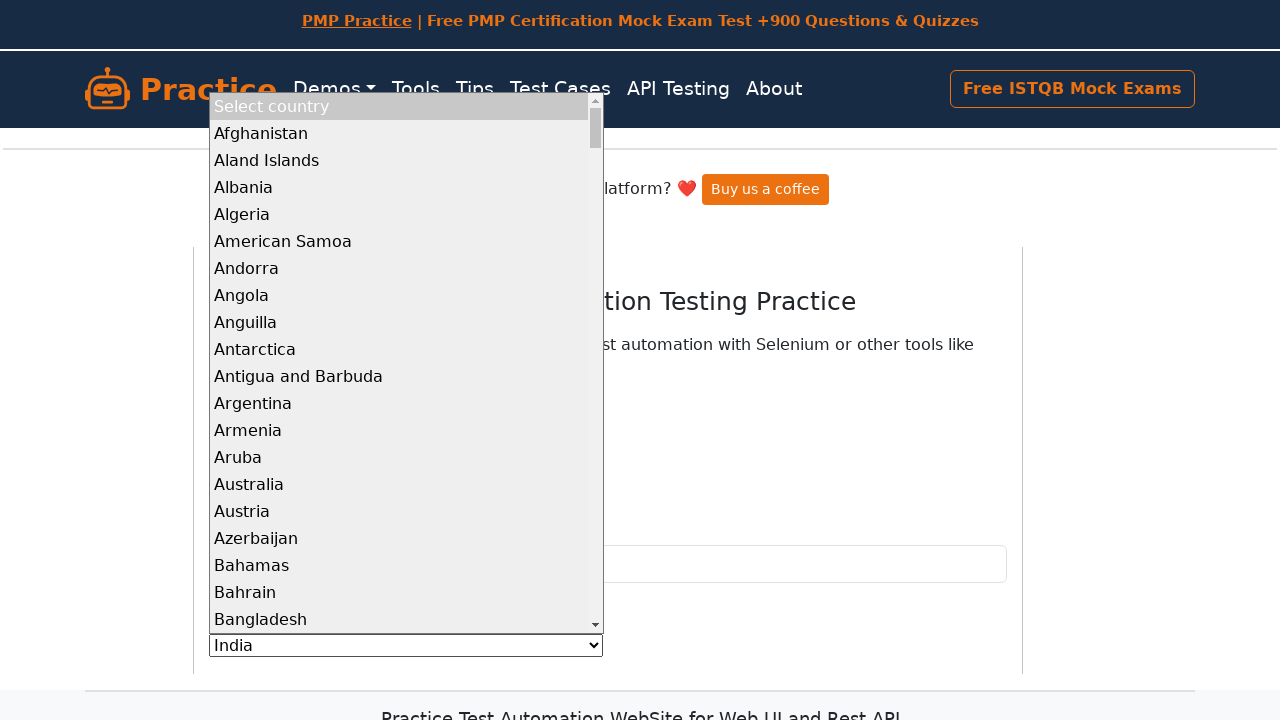

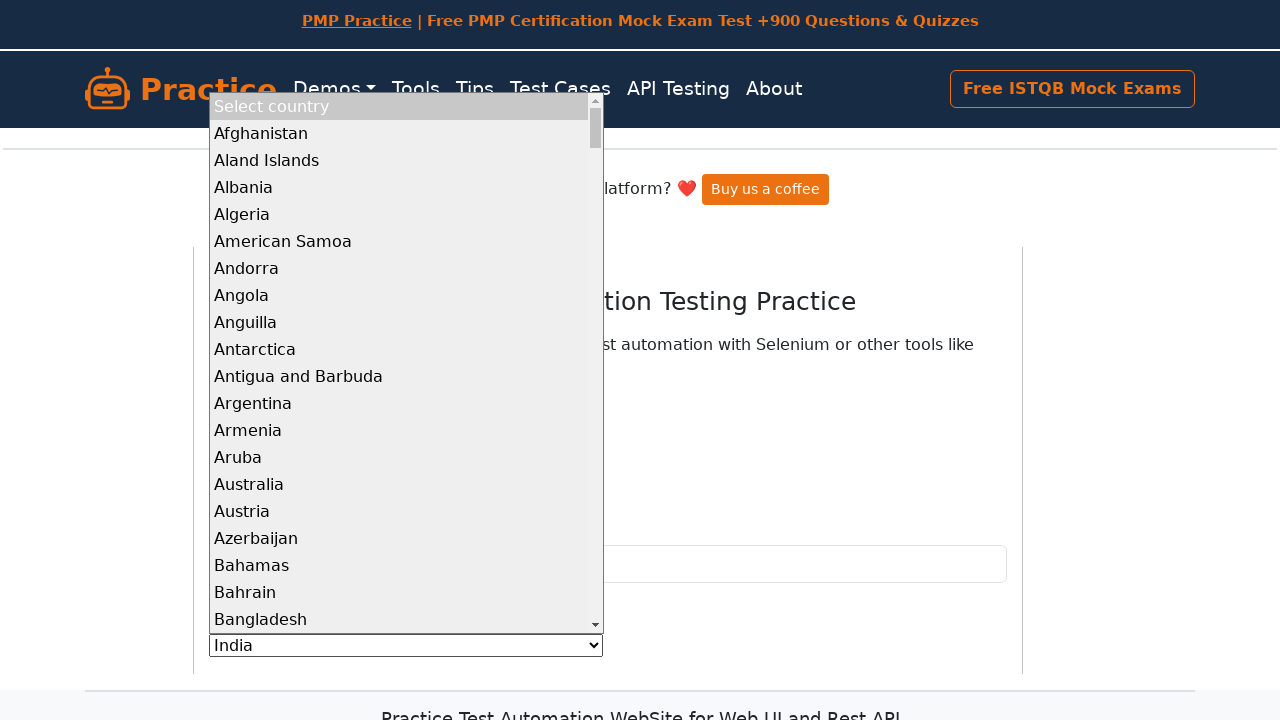